Tests JavaScript alert handling by clicking a confirm button, accepting the alert, then clicking again and dismissing the alert

Starting URL: https://demoqa.com/alerts

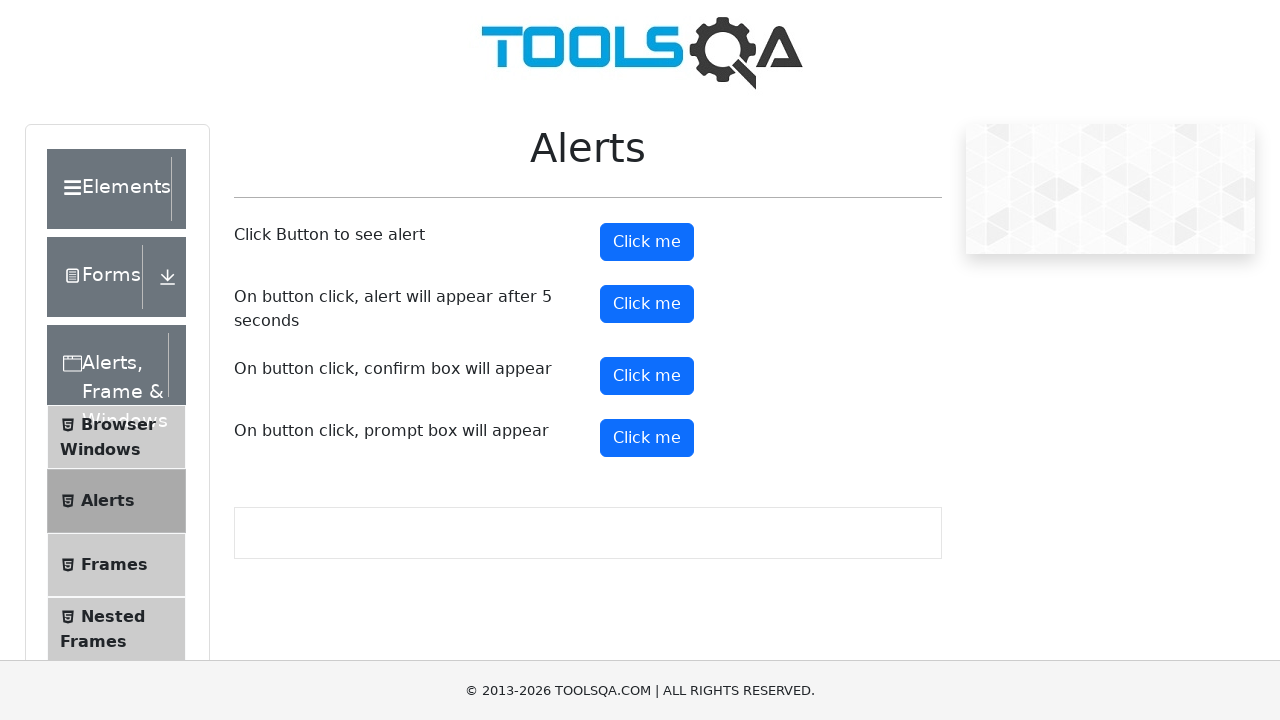

Navigated to https://demoqa.com/alerts
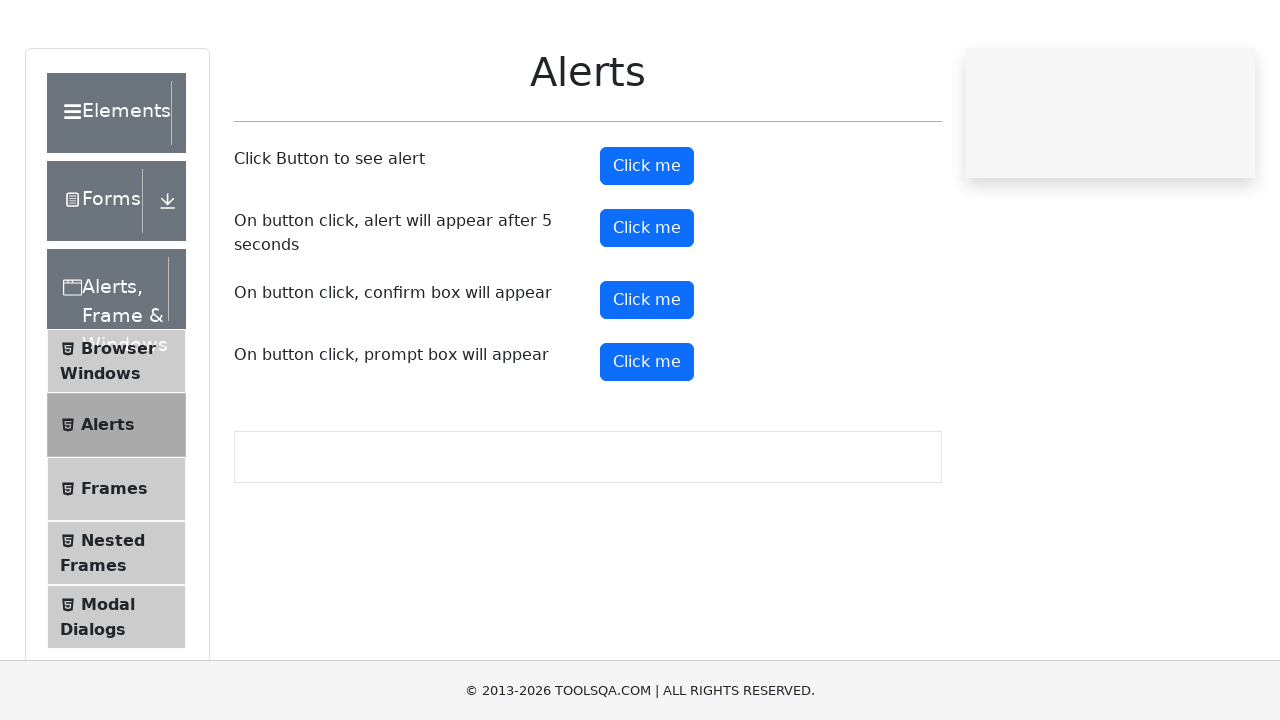

Clicked confirm button to trigger first alert at (647, 376) on button#confirmButton
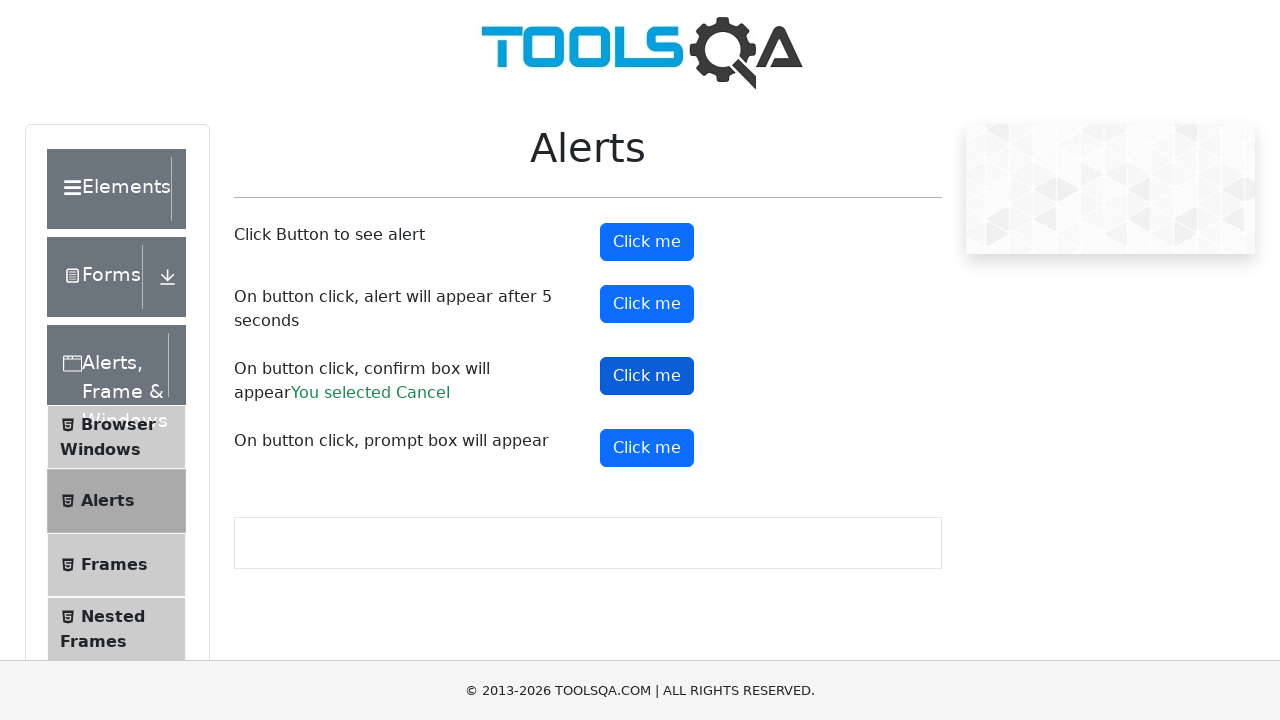

Set up dialog handler to accept alerts
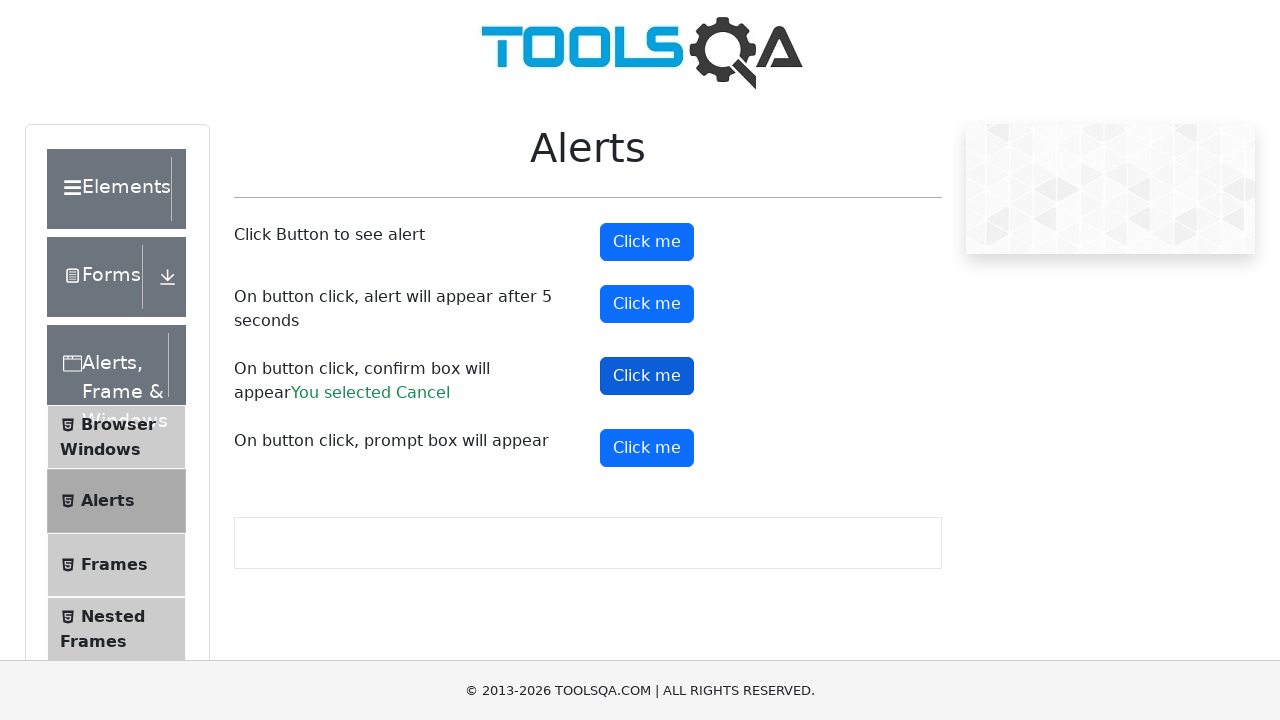

Clicked confirm button and accepted the alert dialog at (647, 376) on button#confirmButton
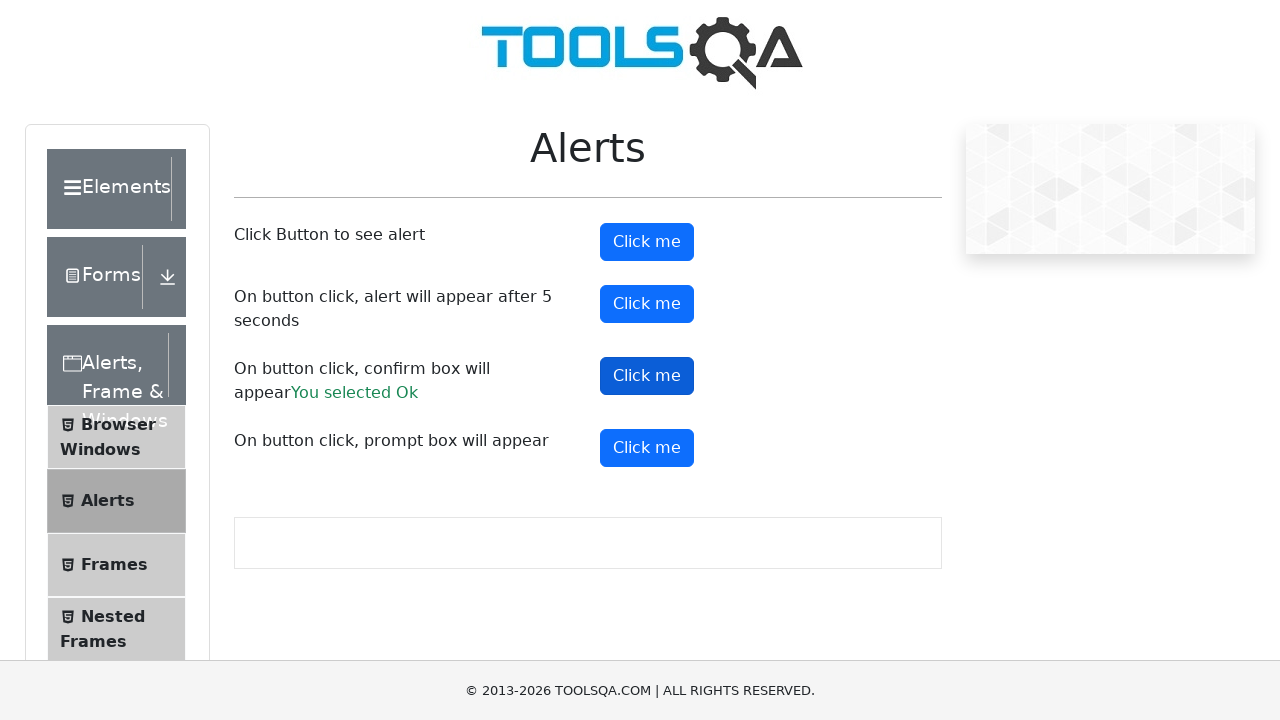

Waited 1000ms for page to process
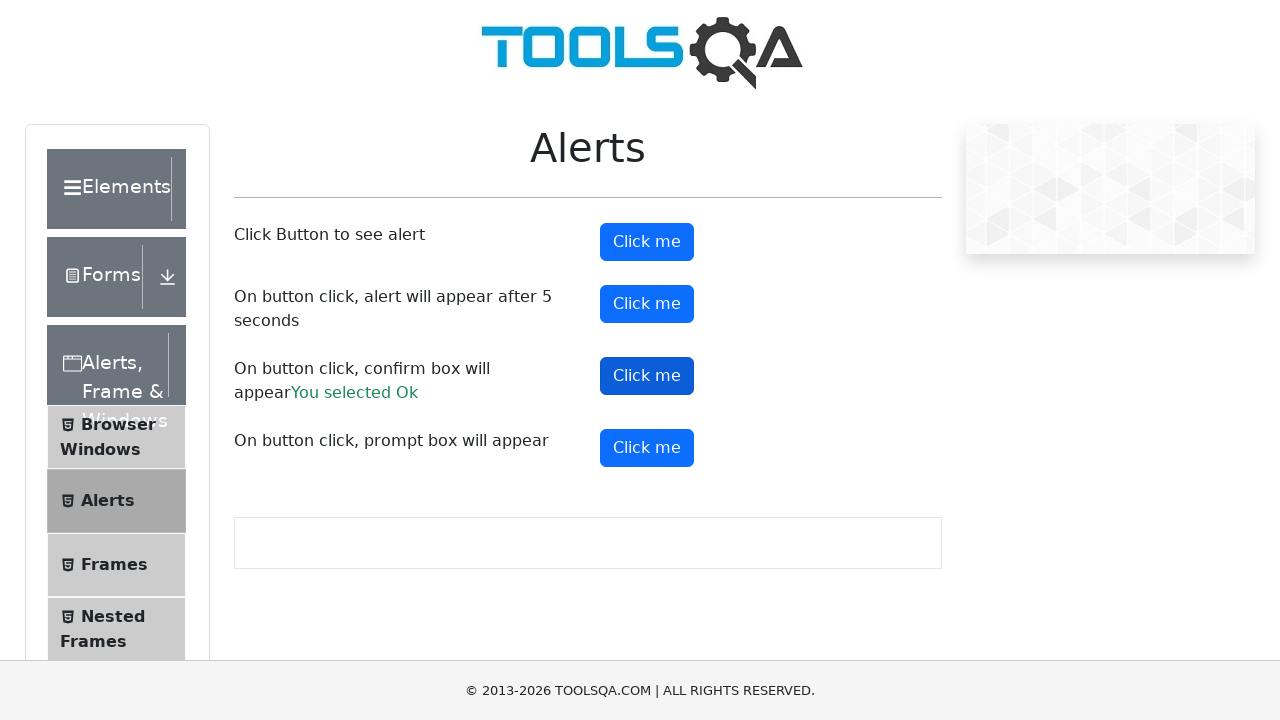

Set up dialog handler to dismiss the next alert
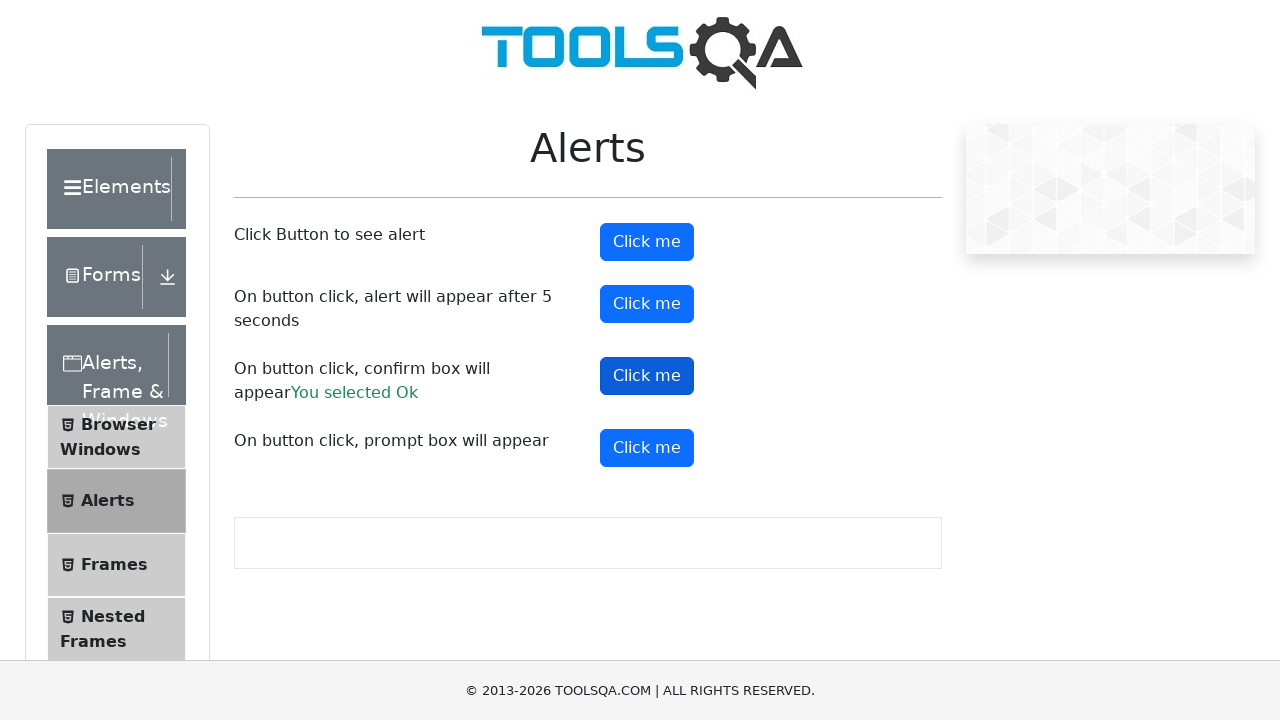

Clicked confirm button and dismissed the alert dialog at (647, 376) on button#confirmButton
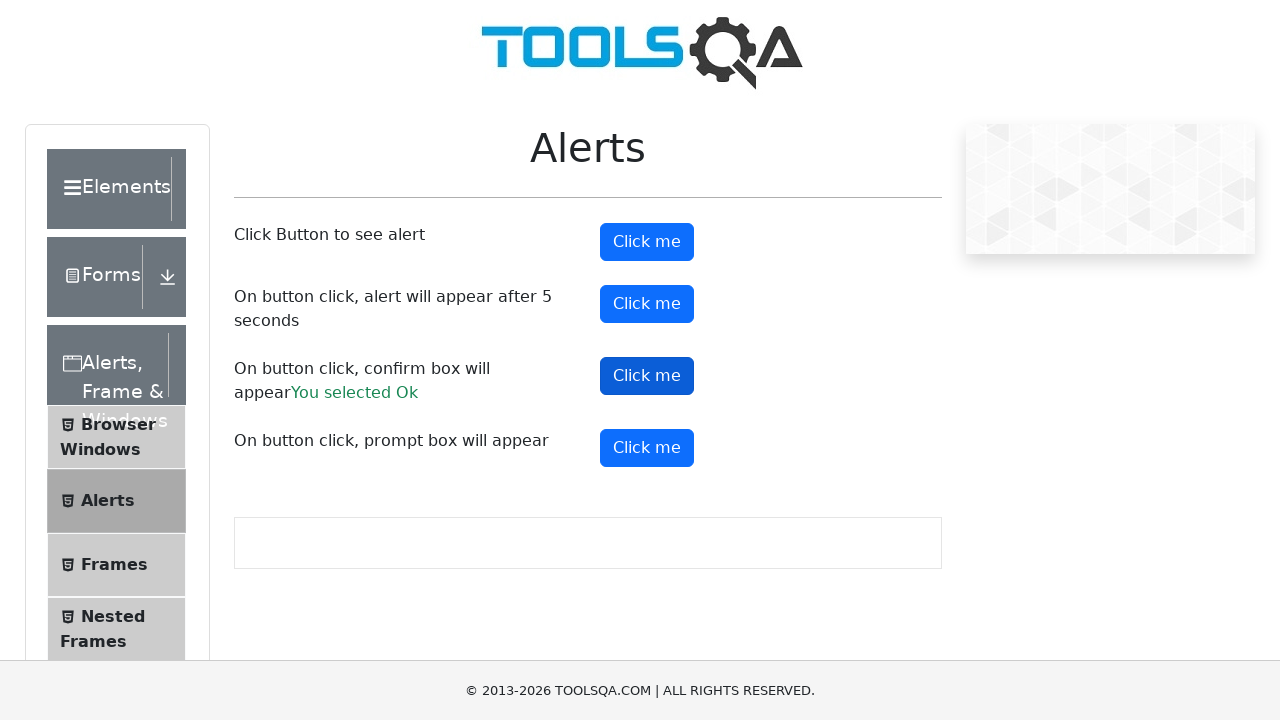

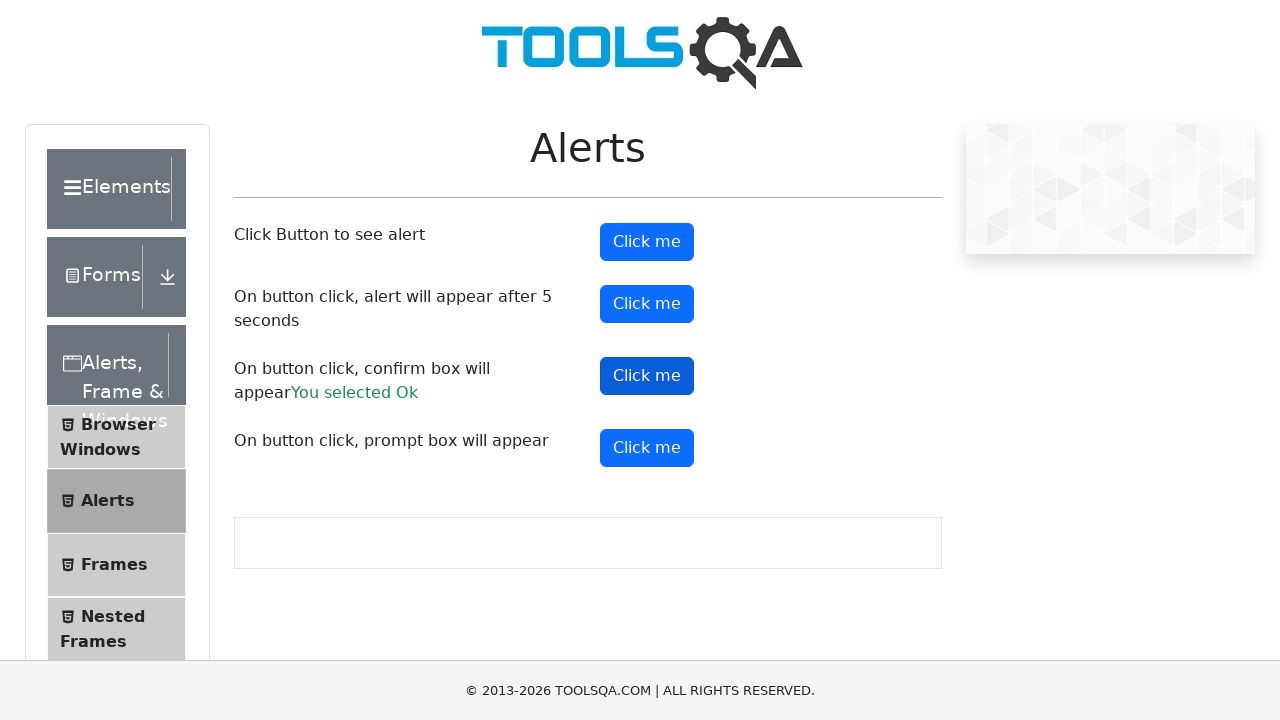